Tests editing an existing todo item by double-clicking to enter edit mode, adding text, and confirming the change

Starting URL: https://todomvc.com/examples/react/dist/

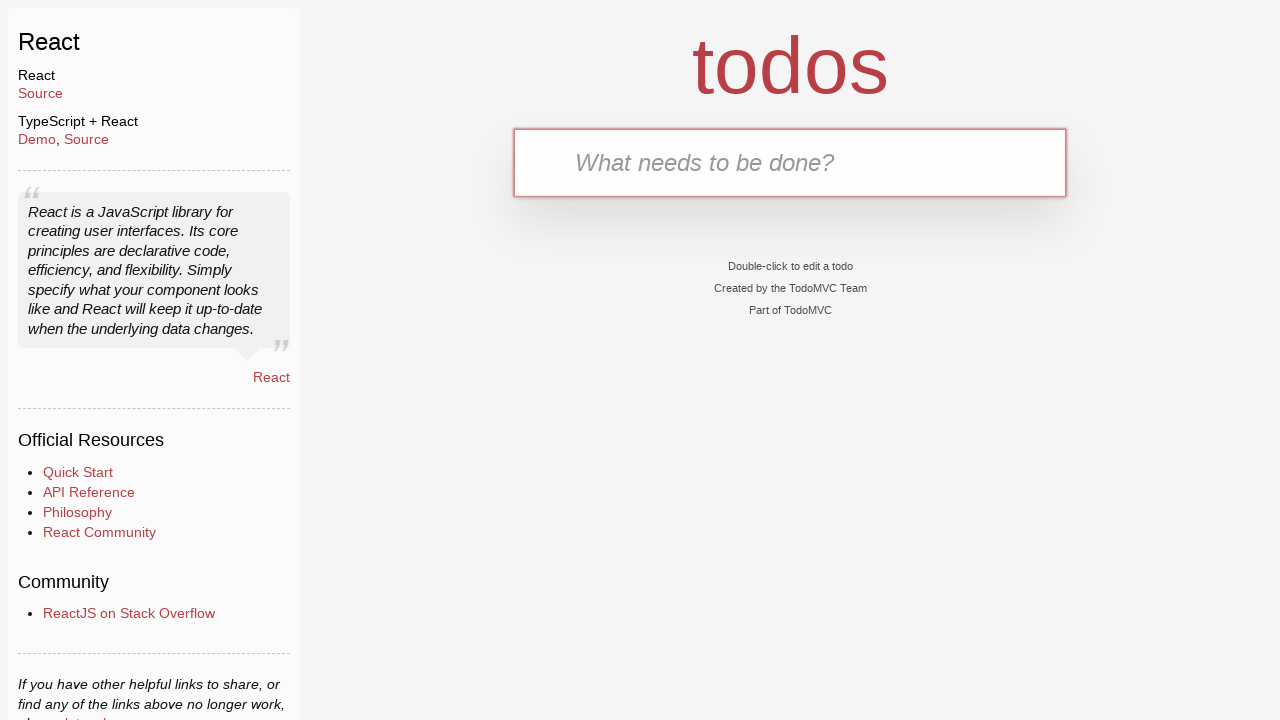

Filled new todo input field with 'test' on .new-todo
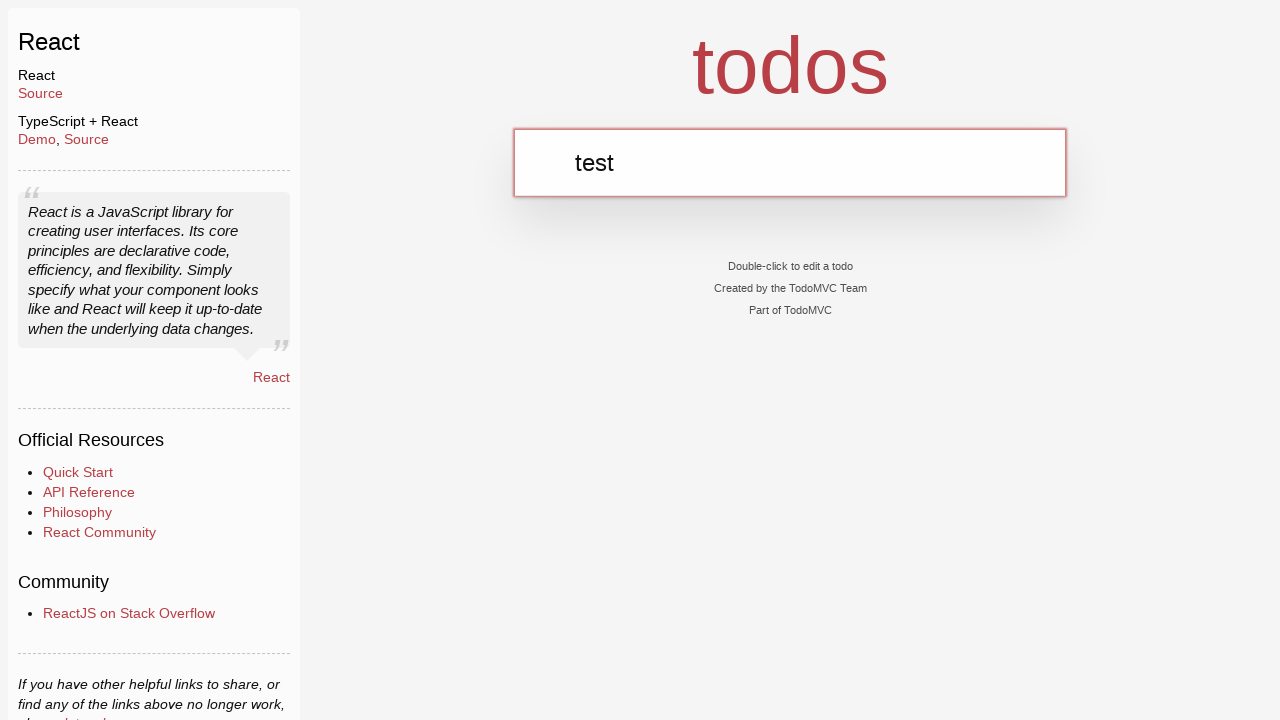

Pressed Enter to create todo item on .new-todo
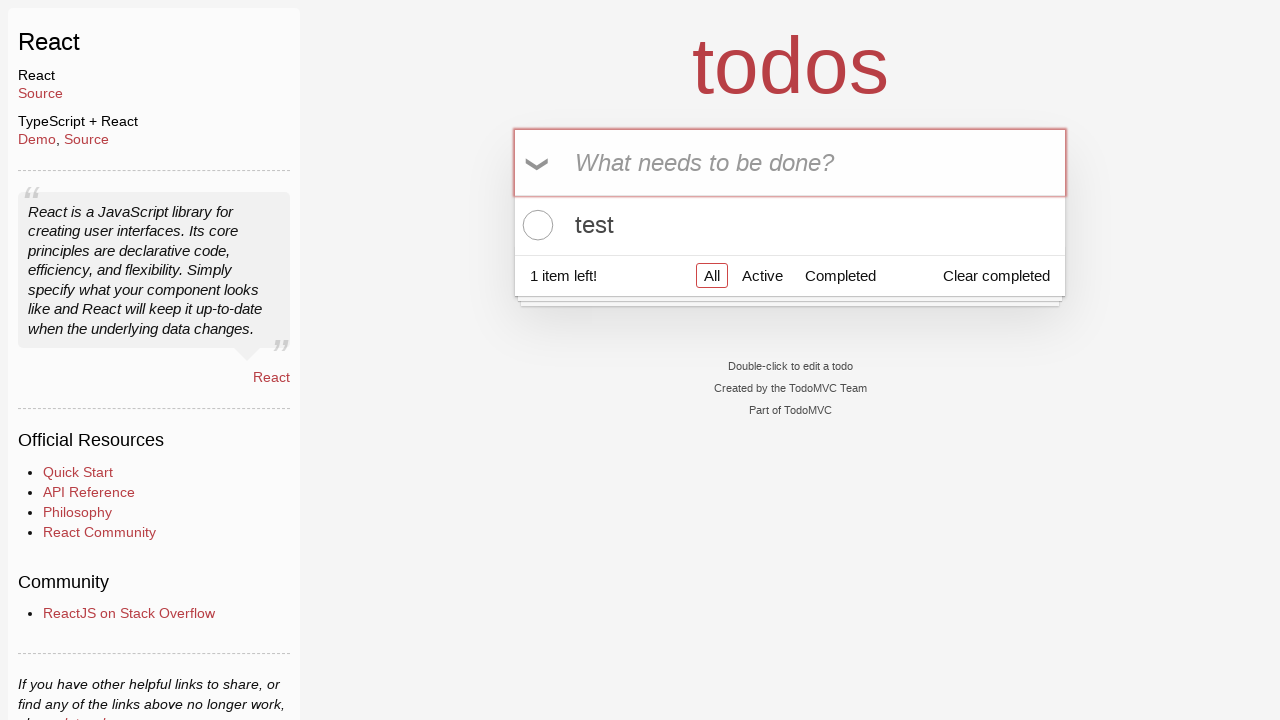

Double-clicked todo item to enter edit mode at (790, 225) on ul.todo-list li div label
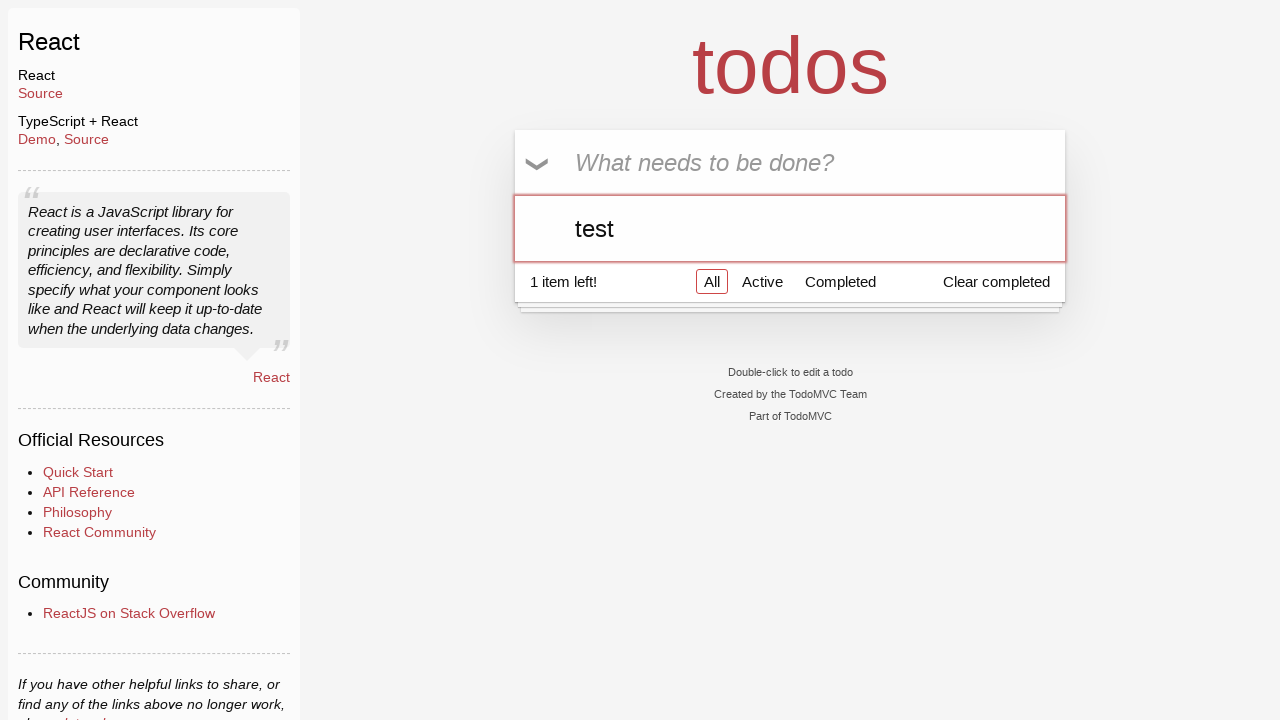

Filled edit input with 'test1' on ul.todo-list li div.view div.input-container input
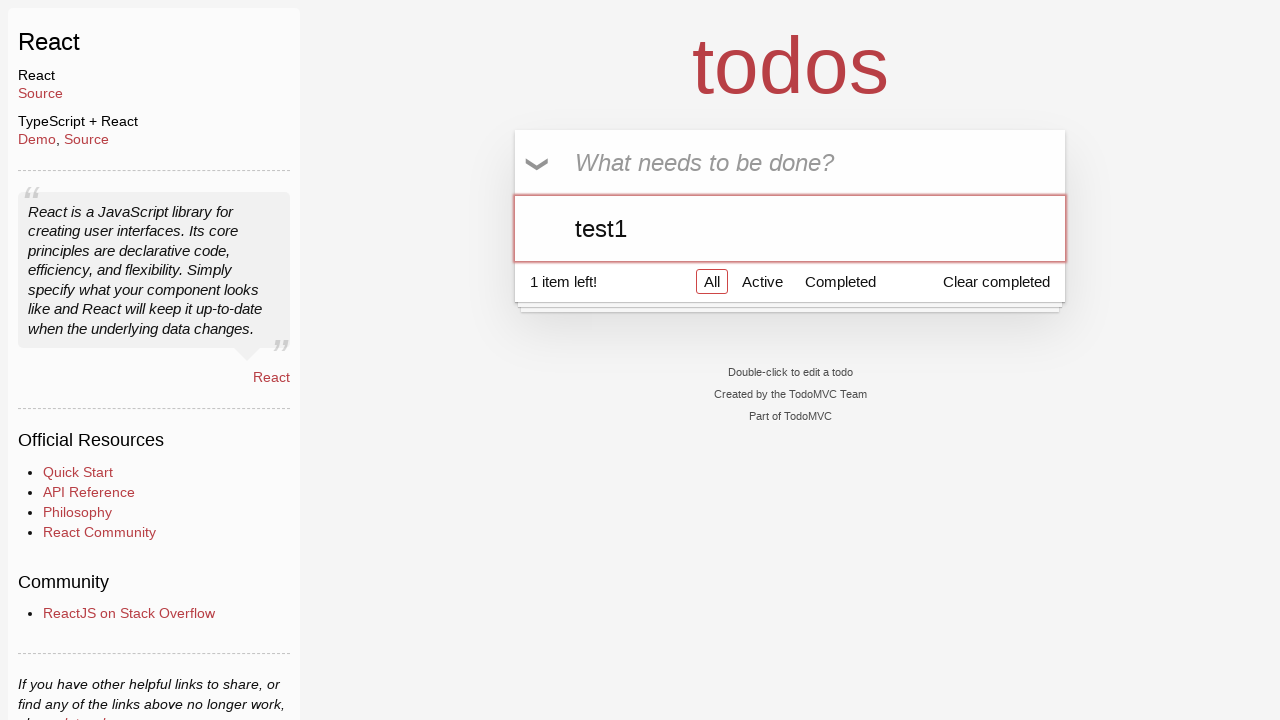

Pressed Enter to confirm edited todo item on ul.todo-list li div.view div.input-container input
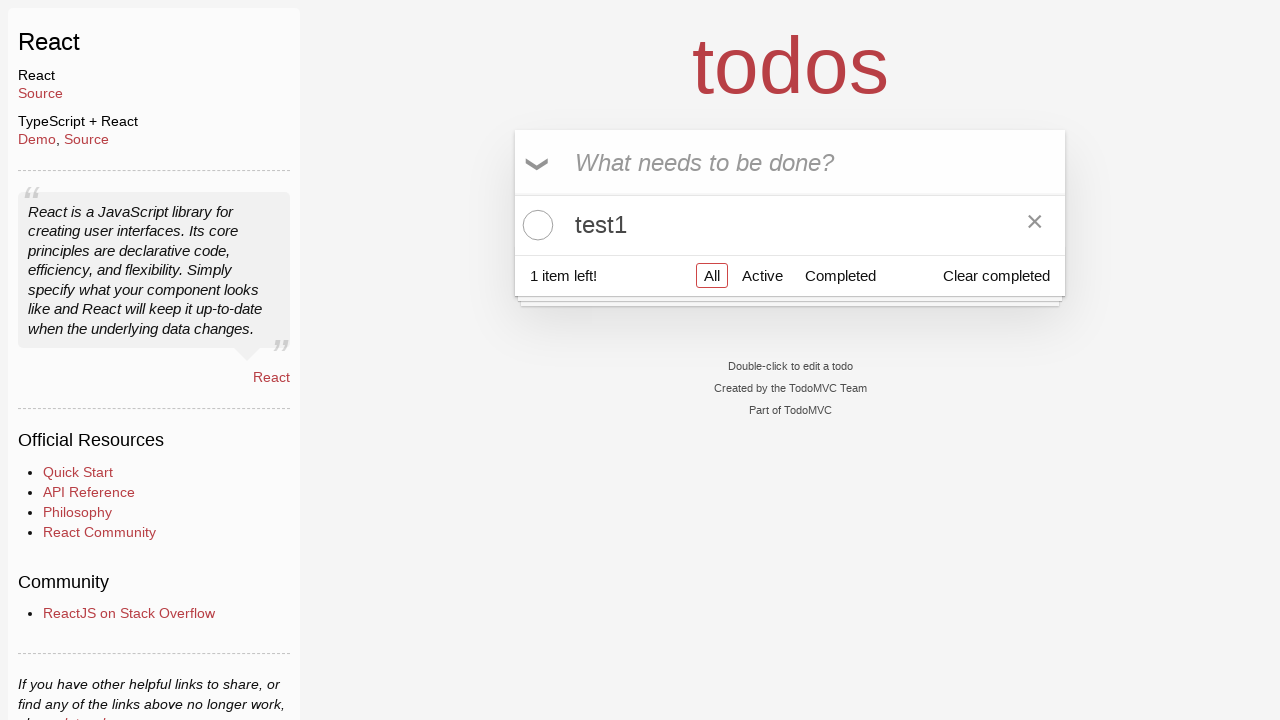

Verified edited todo item is displayed
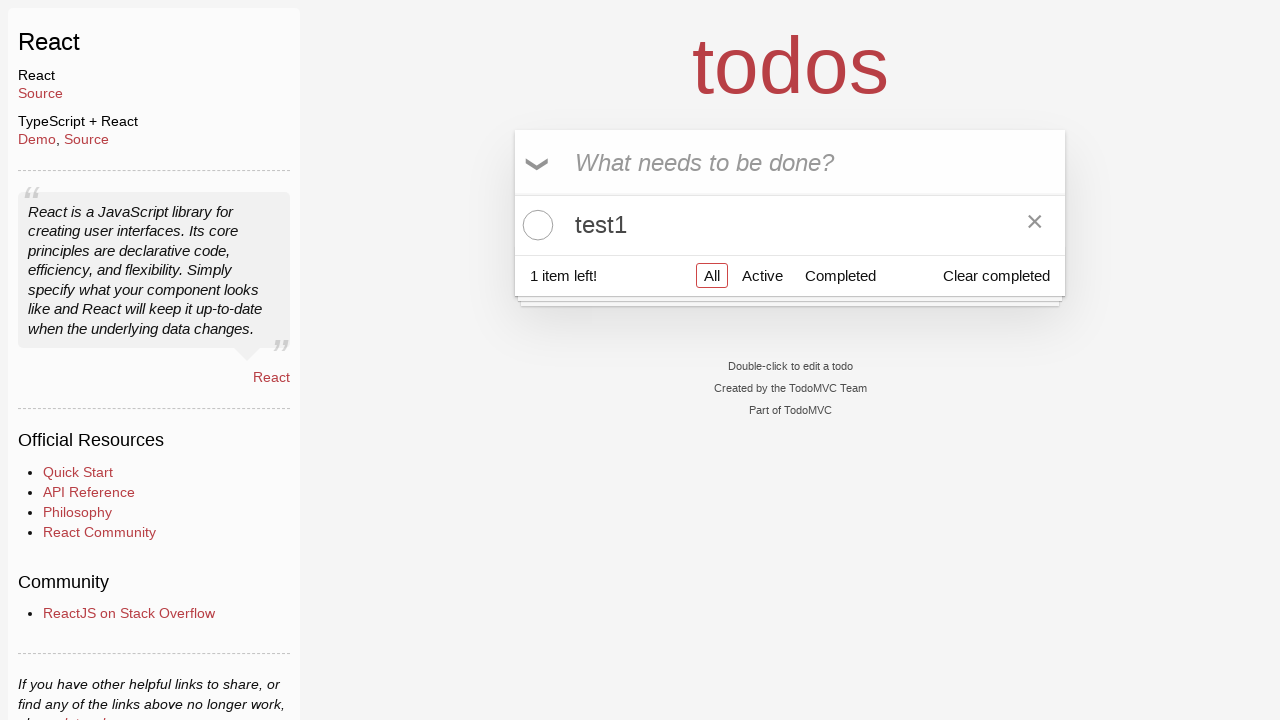

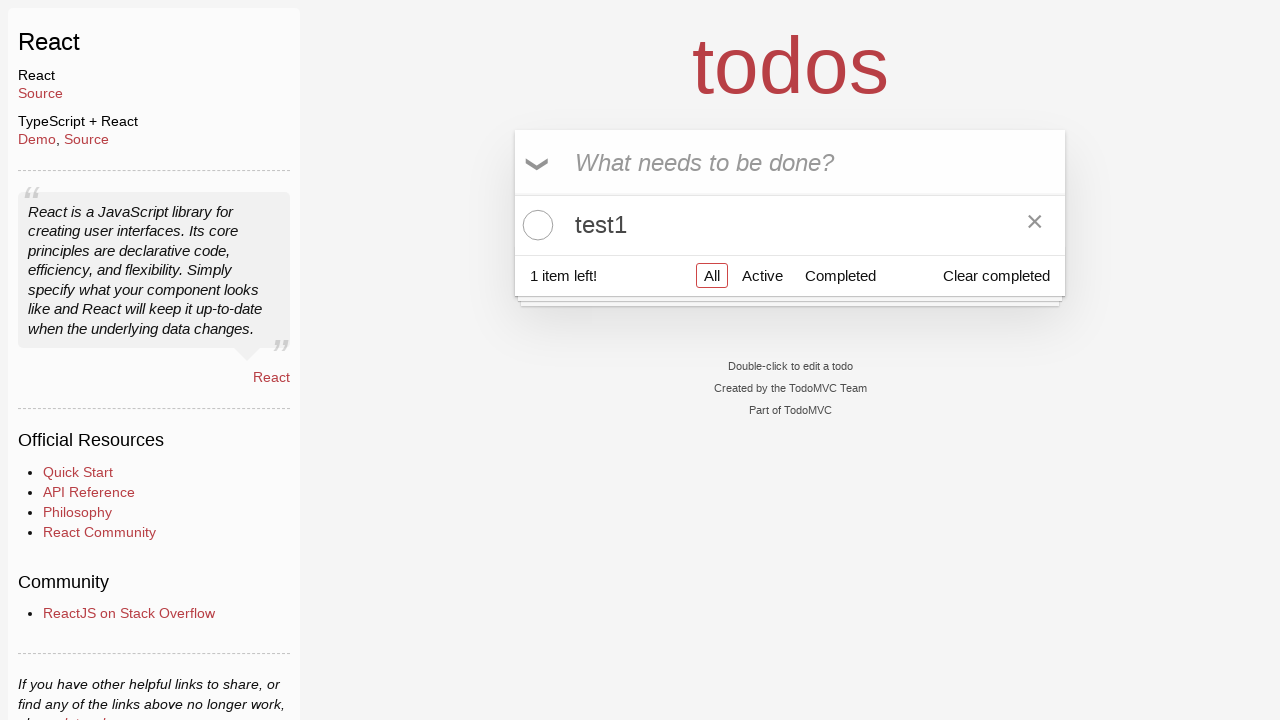